Navigates to Brightree website and verifies the page title is 'Brightree Login'

Starting URL: https://brightree.net/

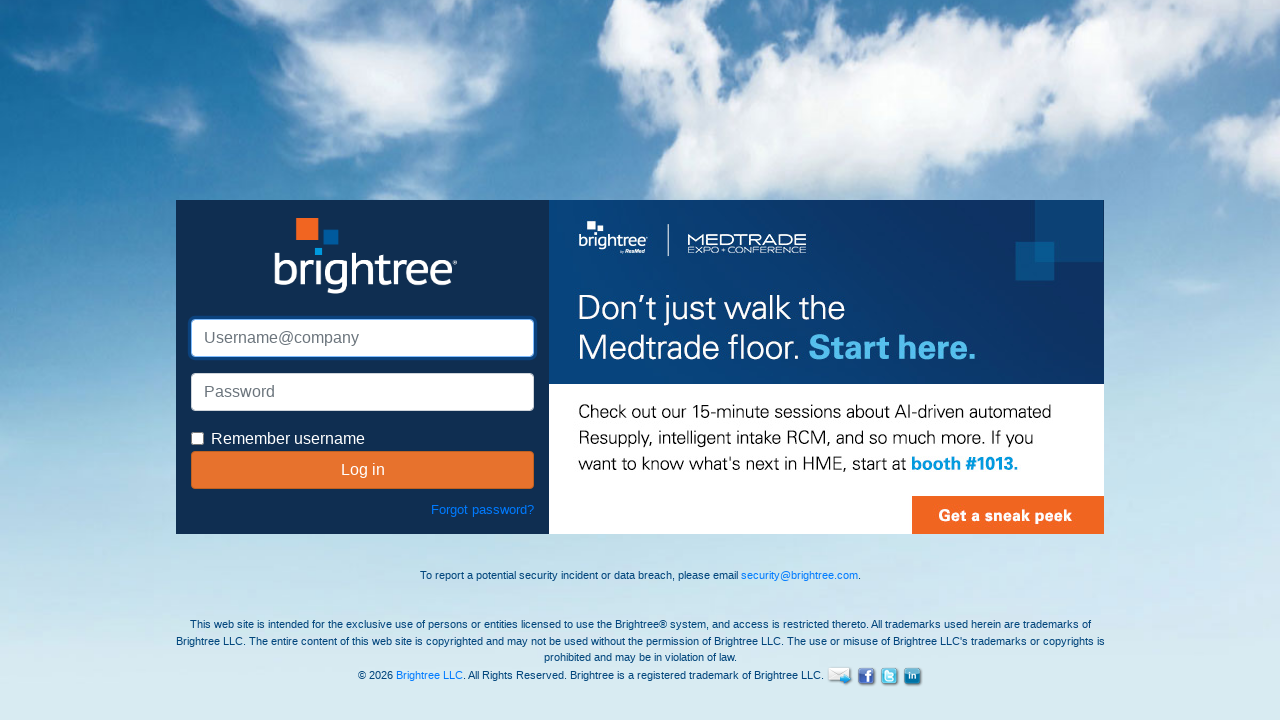

Navigated to https://brightree.net/
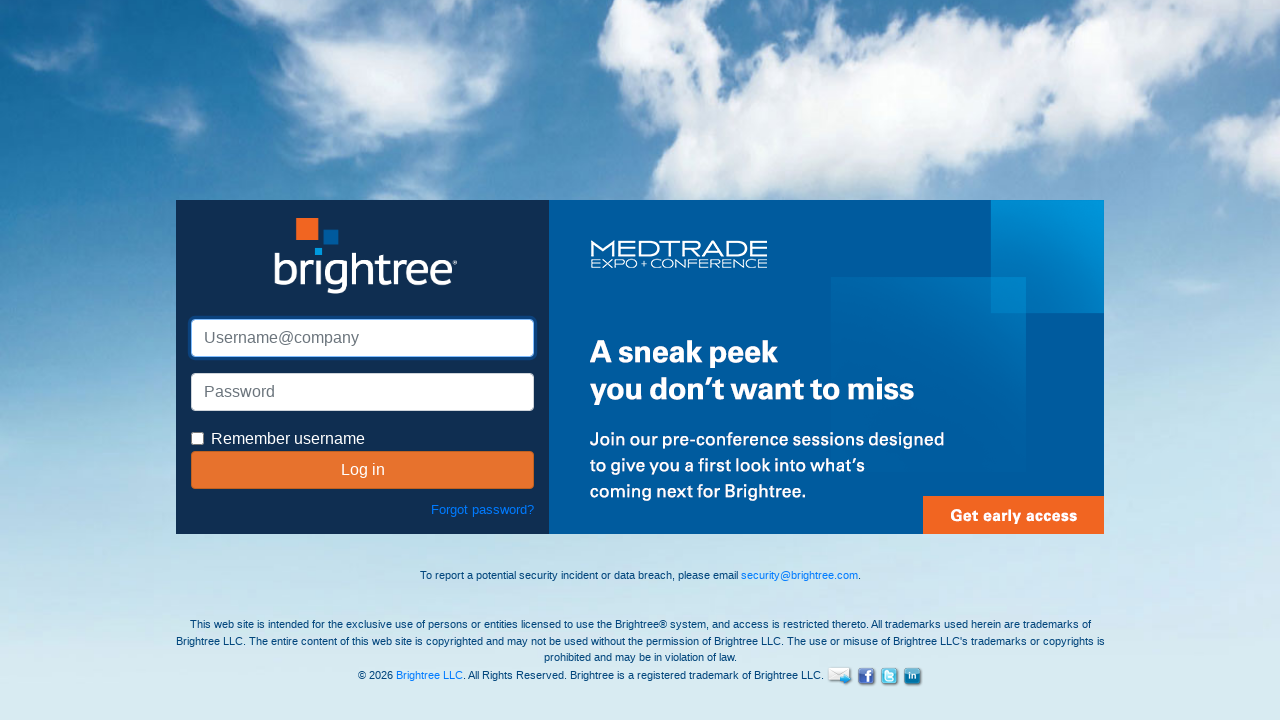

Page loaded with domcontentloaded state
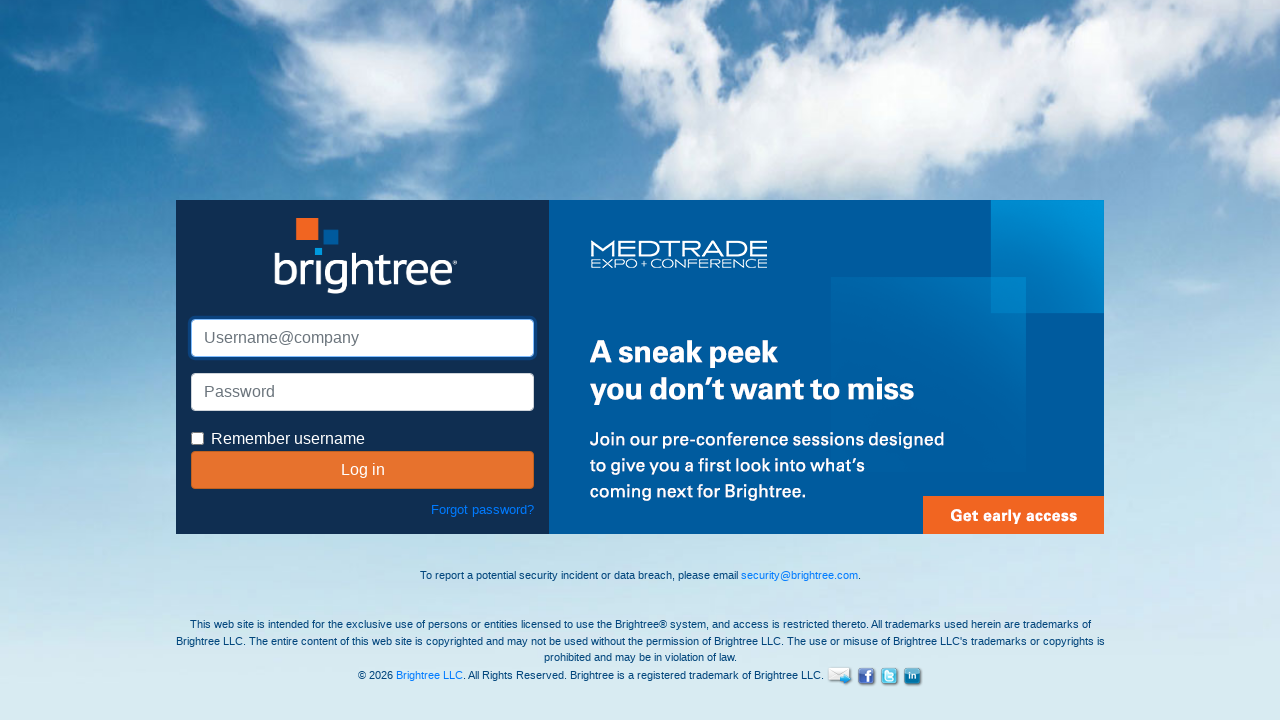

Verified page title is 'Brightree Login'
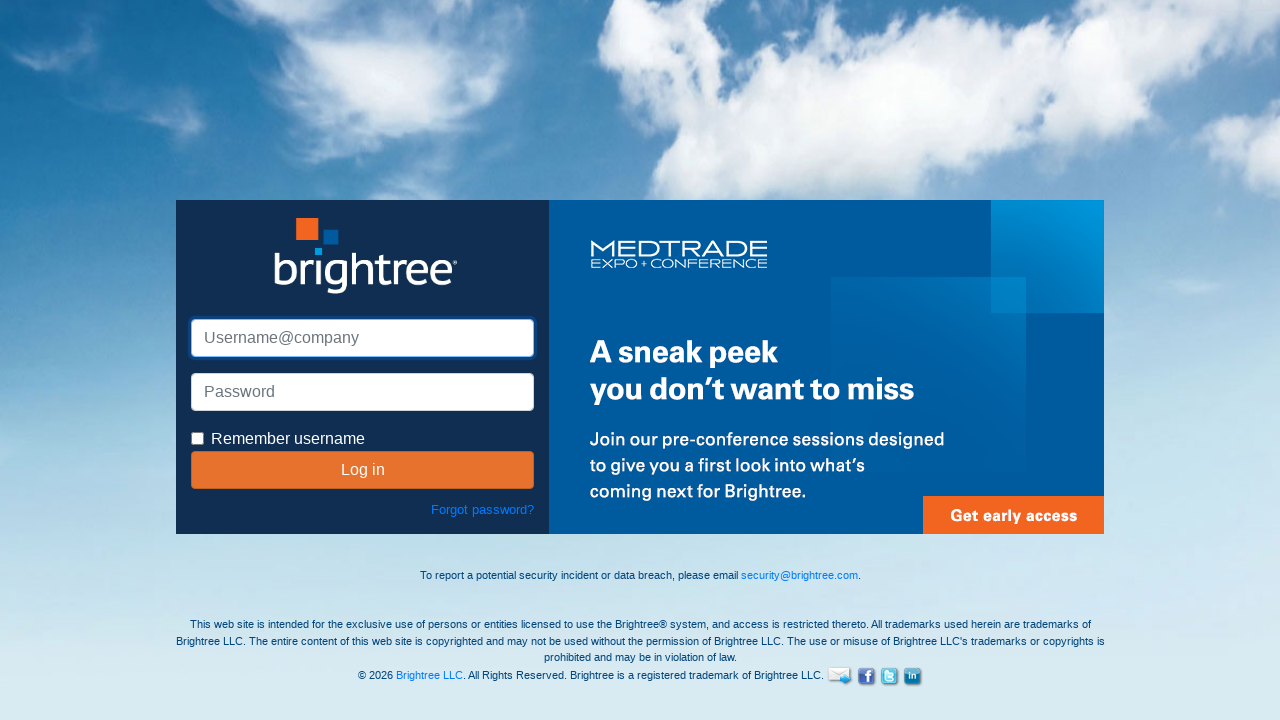

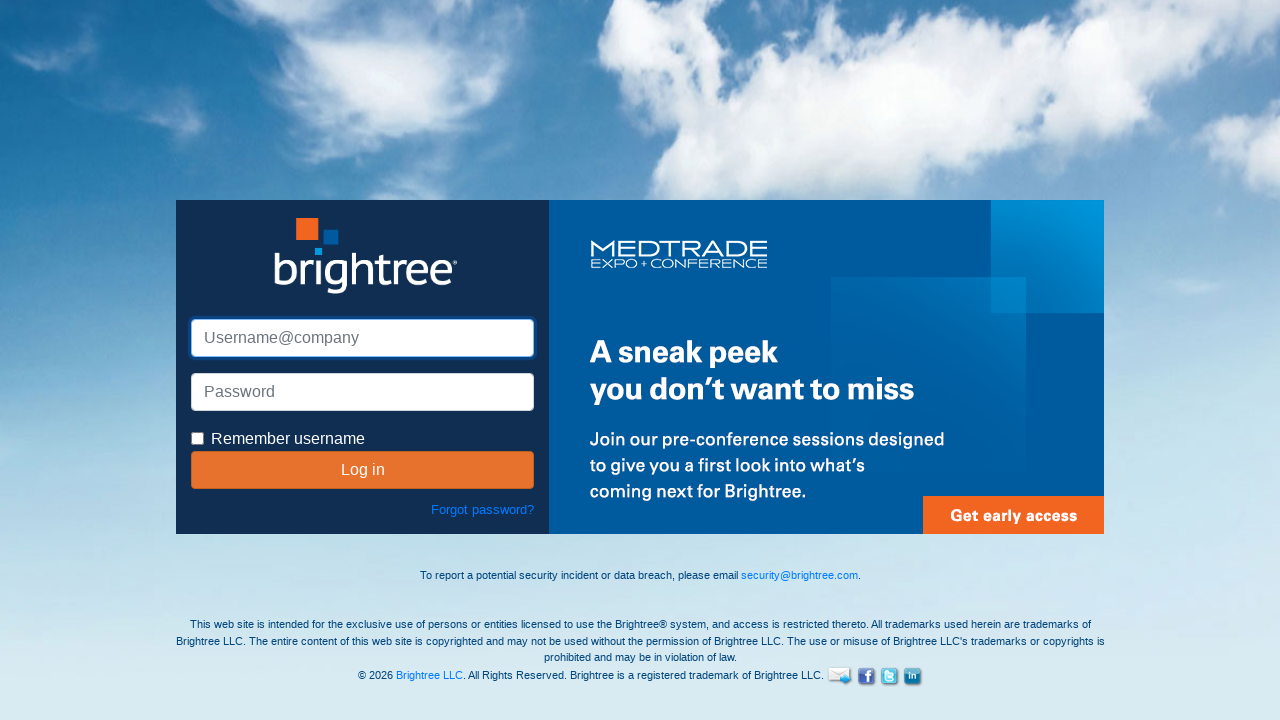